Searches for a specific Bible verse on a Korean Bible website by entering the book, chapter, and verse number in the search box and submitting the form, then verifies the verse content is displayed.

Starting URL: http://www.holybible.or.kr/

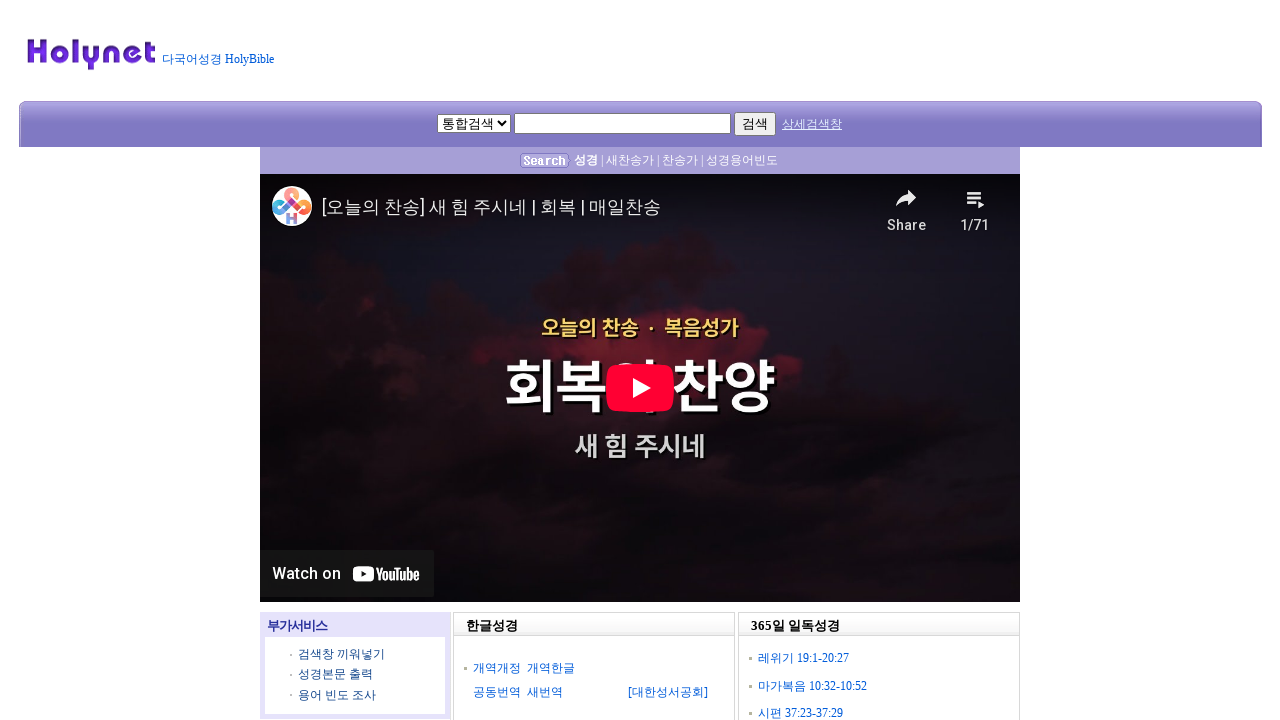

Filled search box with Bible reference '창세기11' on input[name='QR']
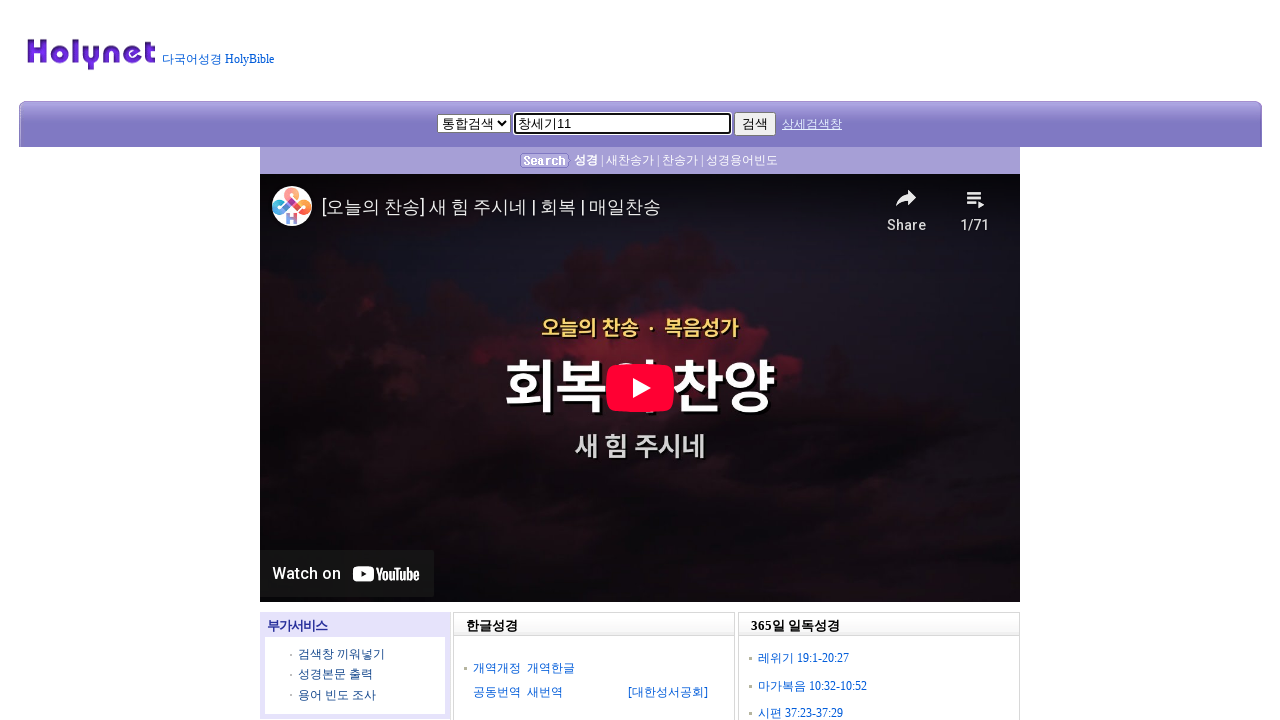

Clicked submit button to search for Bible verse at (755, 124) on input[type='submit']
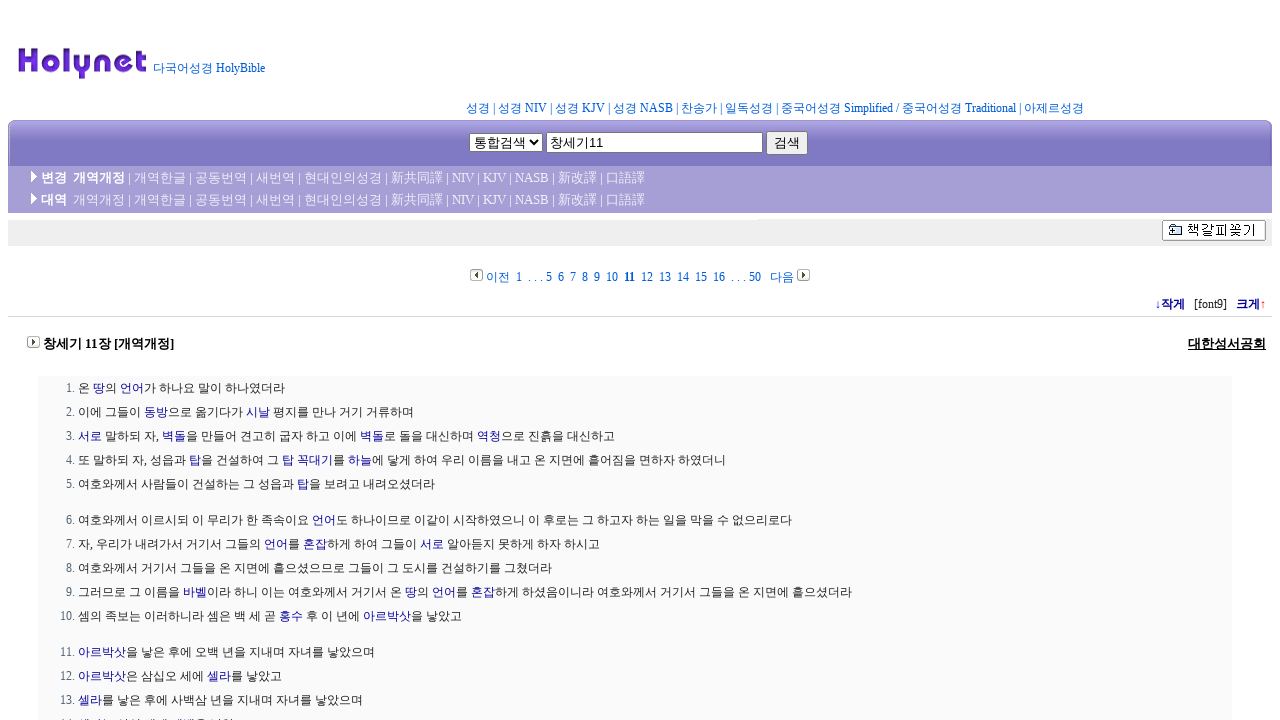

Bible verse search results loaded
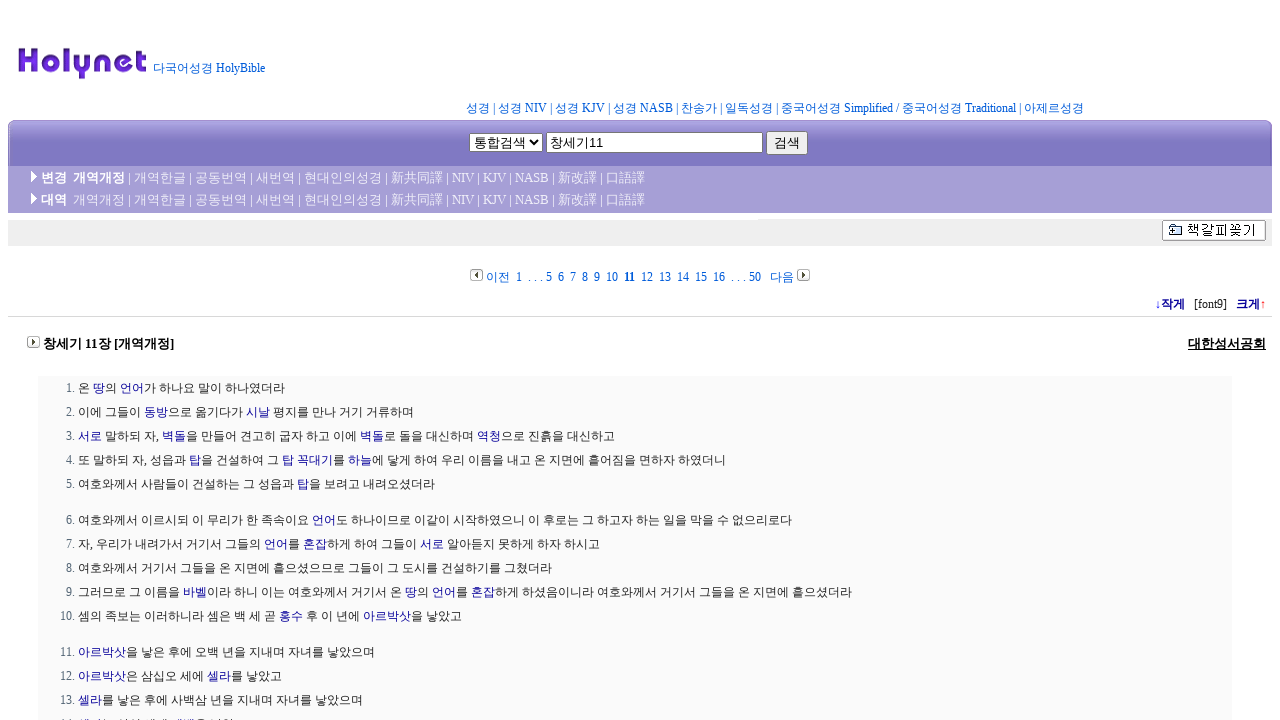

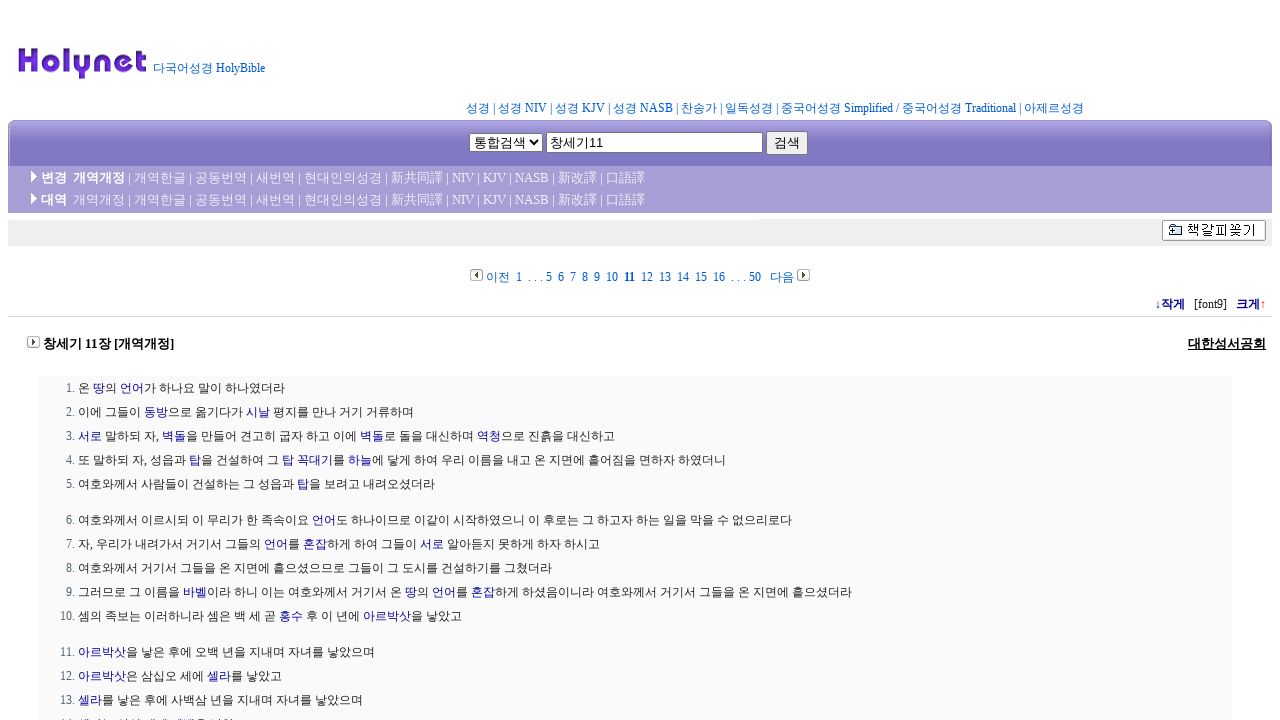